Navigates to JPL Space site and clicks the full image button to display the featured Mars image

Starting URL: https://data-class-jpl-space.s3.amazonaws.com/JPL_Space/index.html

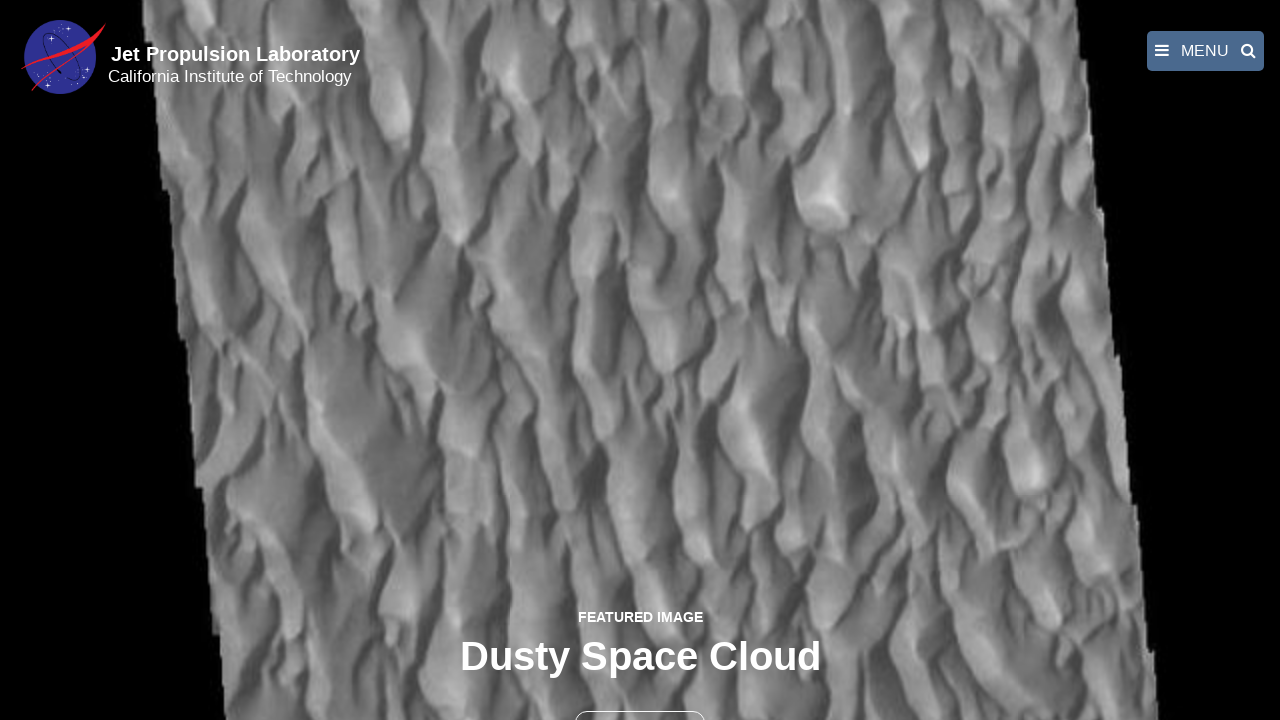

Navigated to JPL Space site
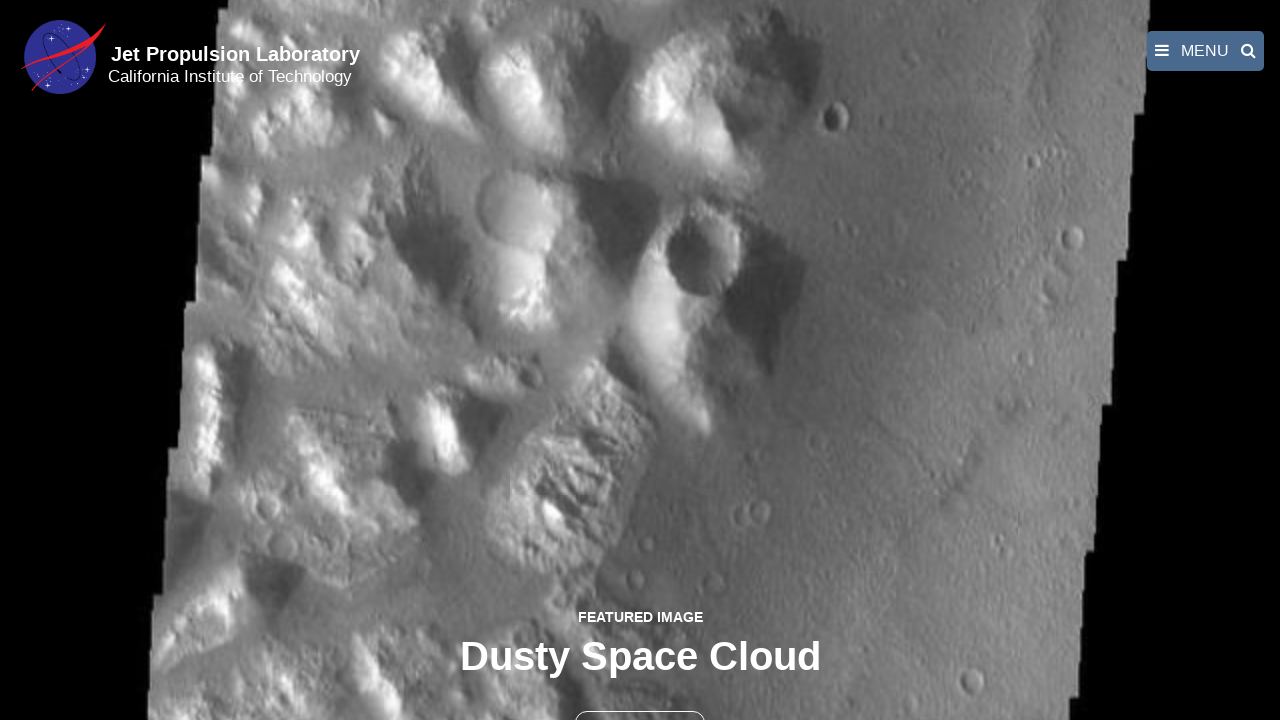

Clicked the full image button to display featured Mars image at (640, 699) on button >> nth=1
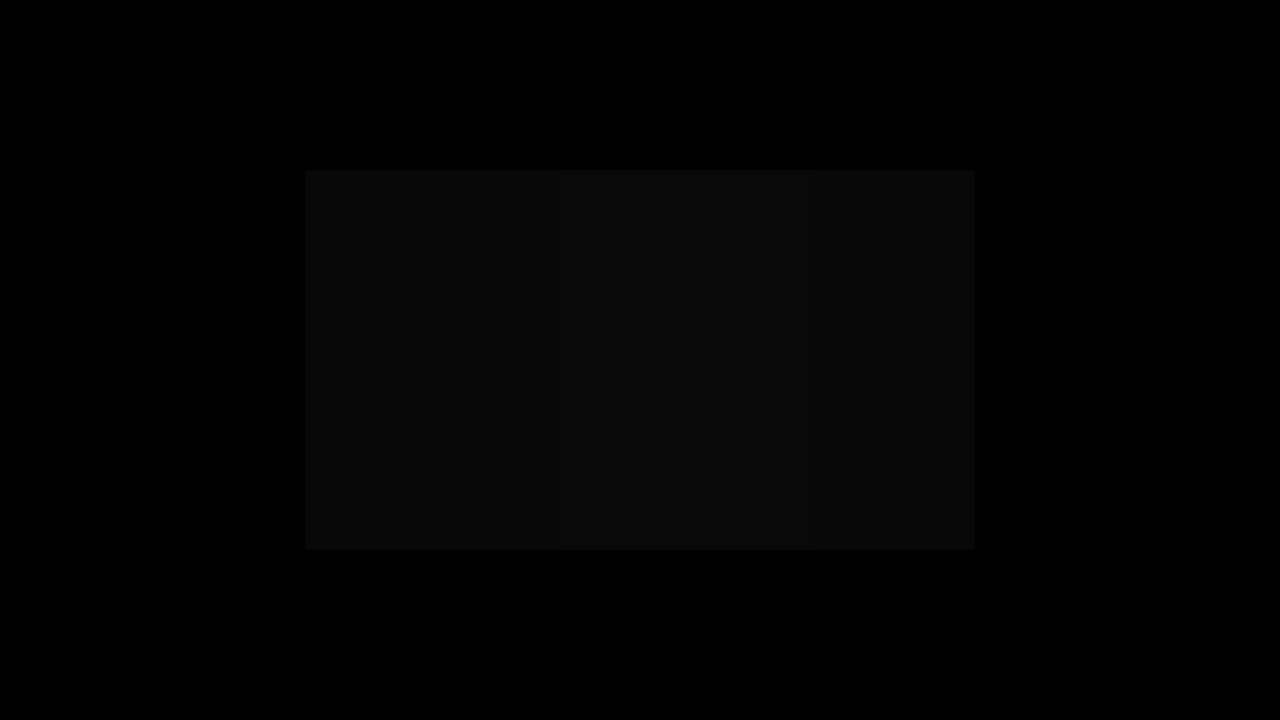

Full-size featured Mars image loaded
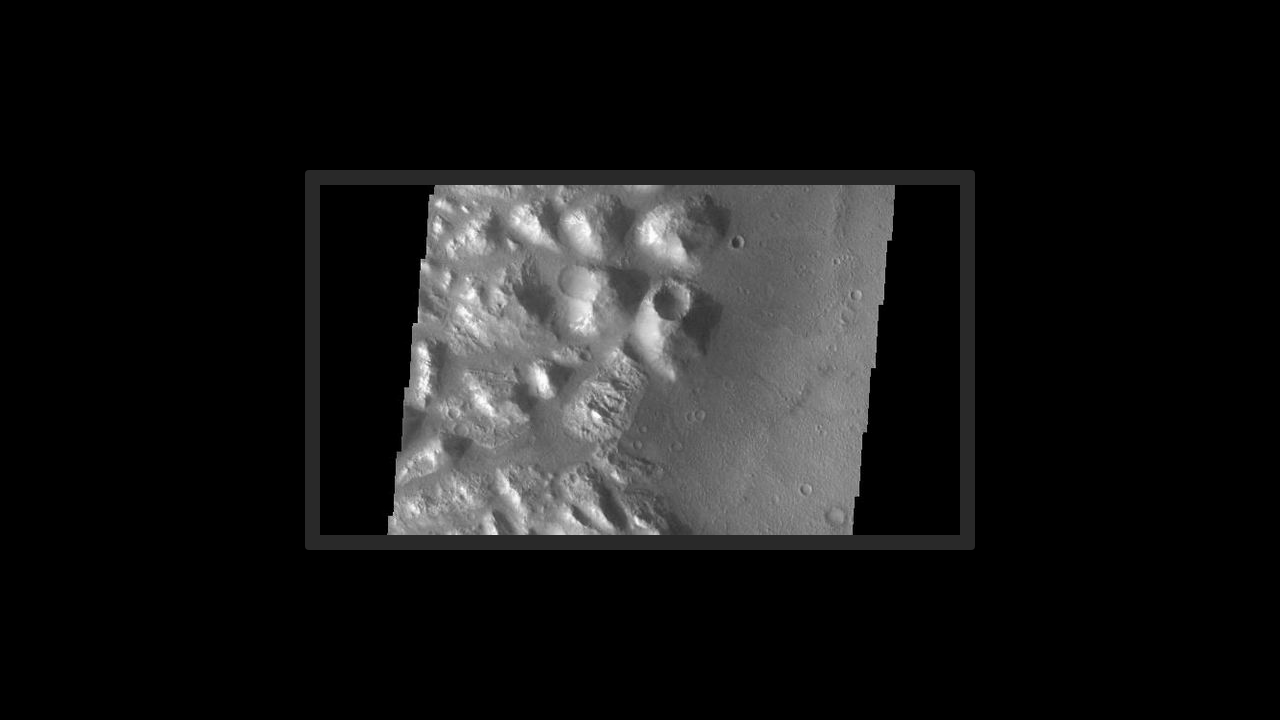

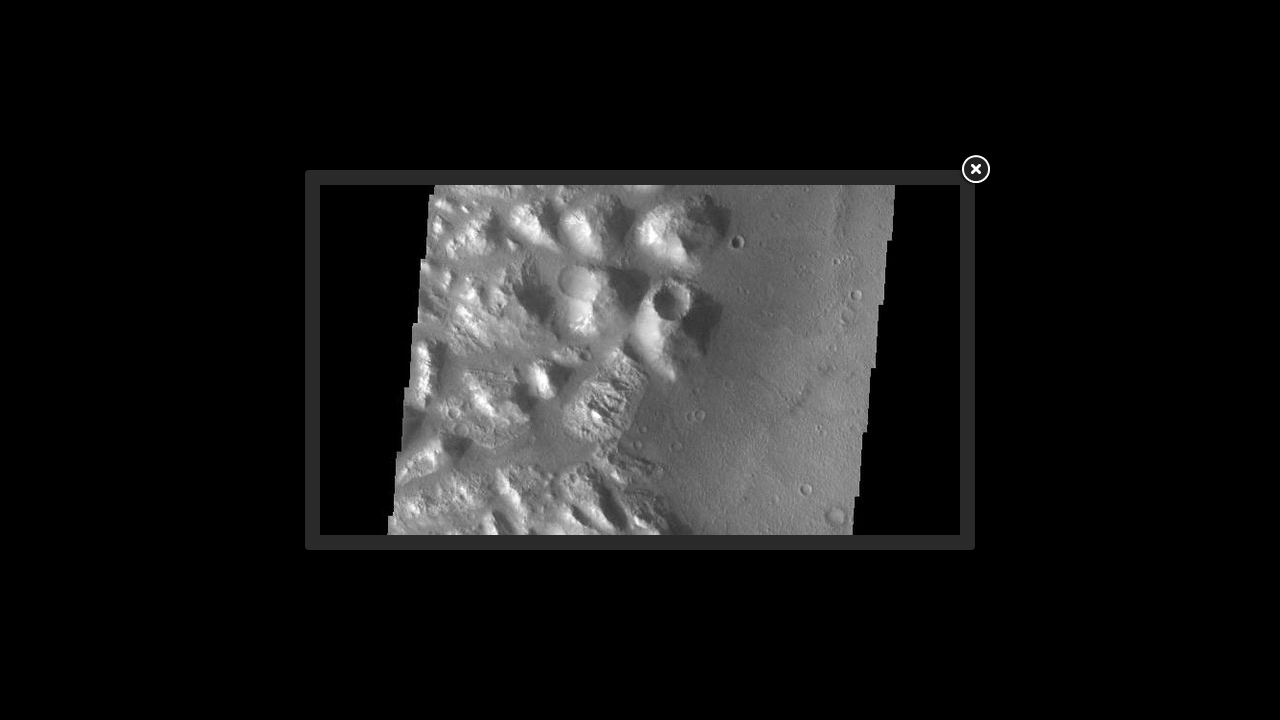